Tests multi-select dropdown functionality by selecting multiple options, verifying selections, and then deselecting them

Starting URL: https://www.selenium.dev/selenium/web/formPage.html

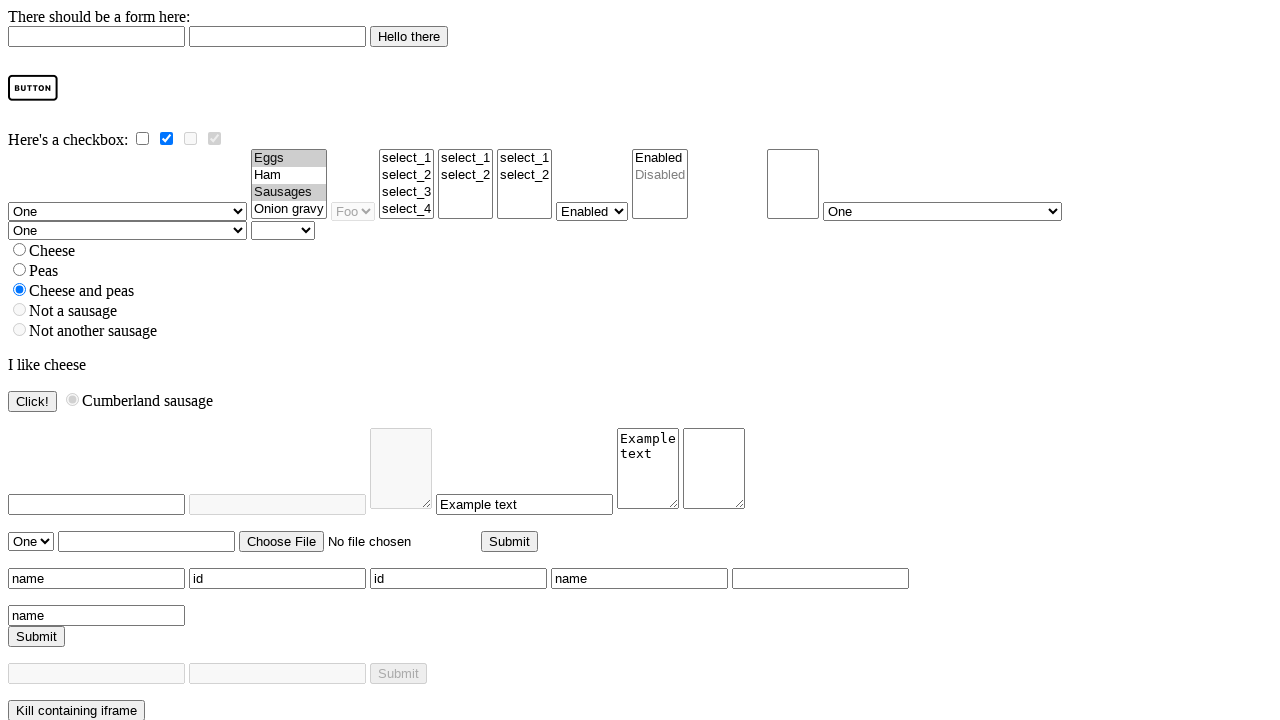

Located the multi-select dropdown element with id 'multi'
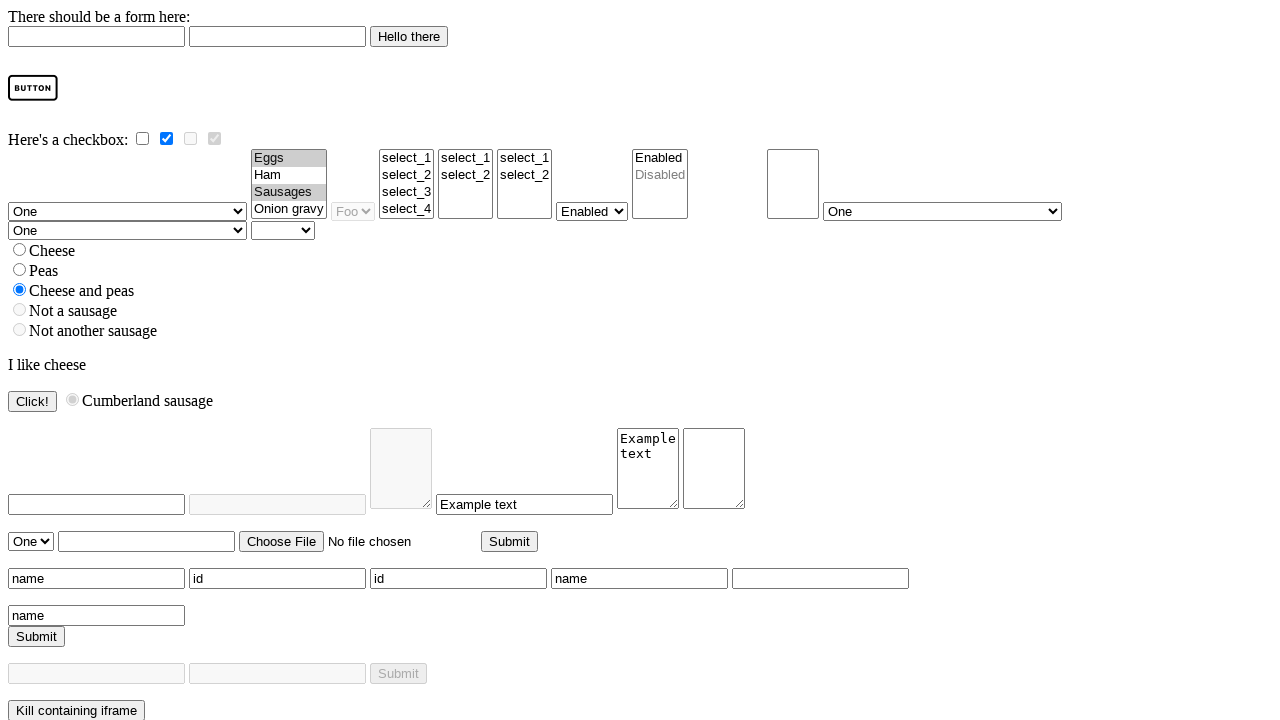

Selected 'Eggs' option from multi-select dropdown on select#multi
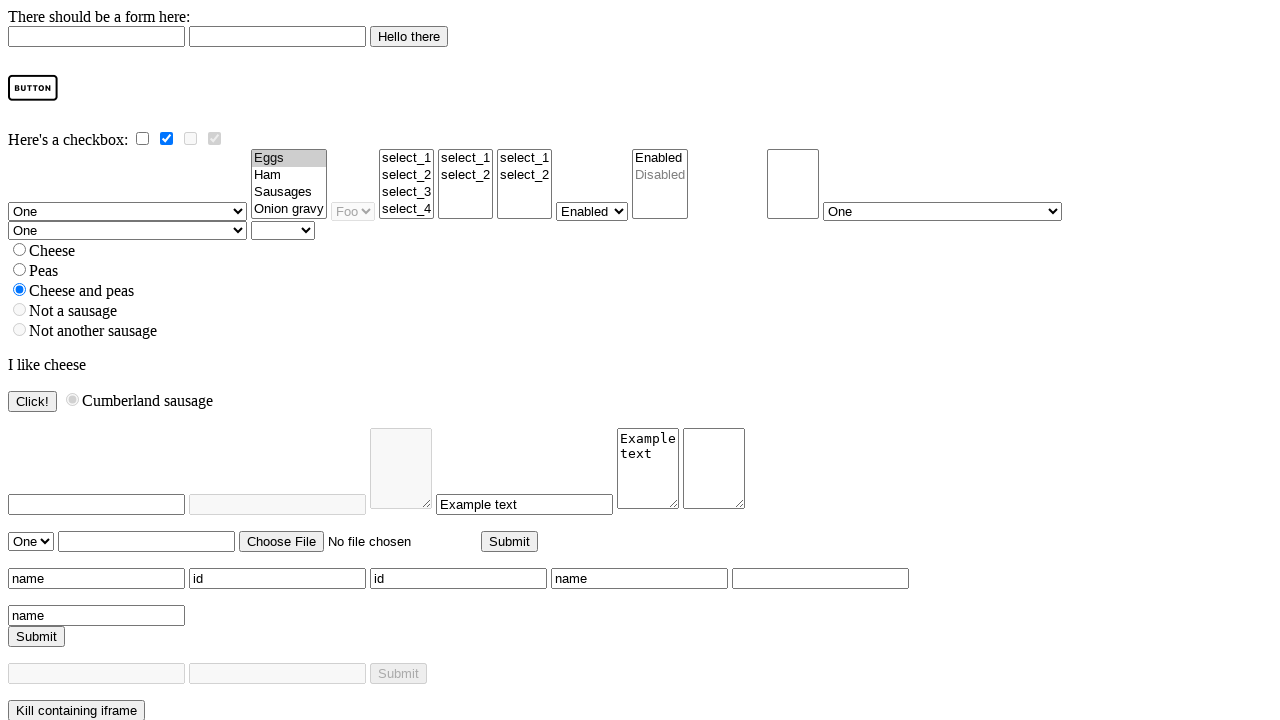

Selected 'Onion gravy' option from multi-select dropdown on select#multi
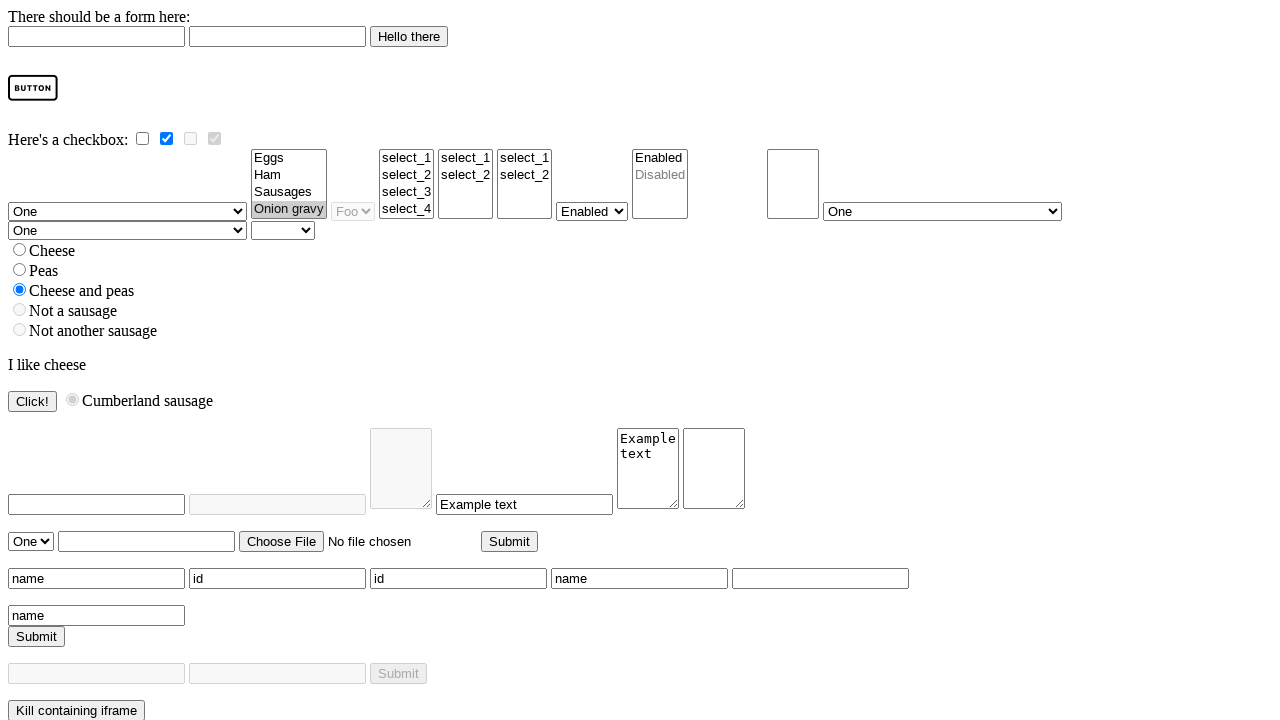

Deselected 'Eggs' option (index 0) via JavaScript evaluation
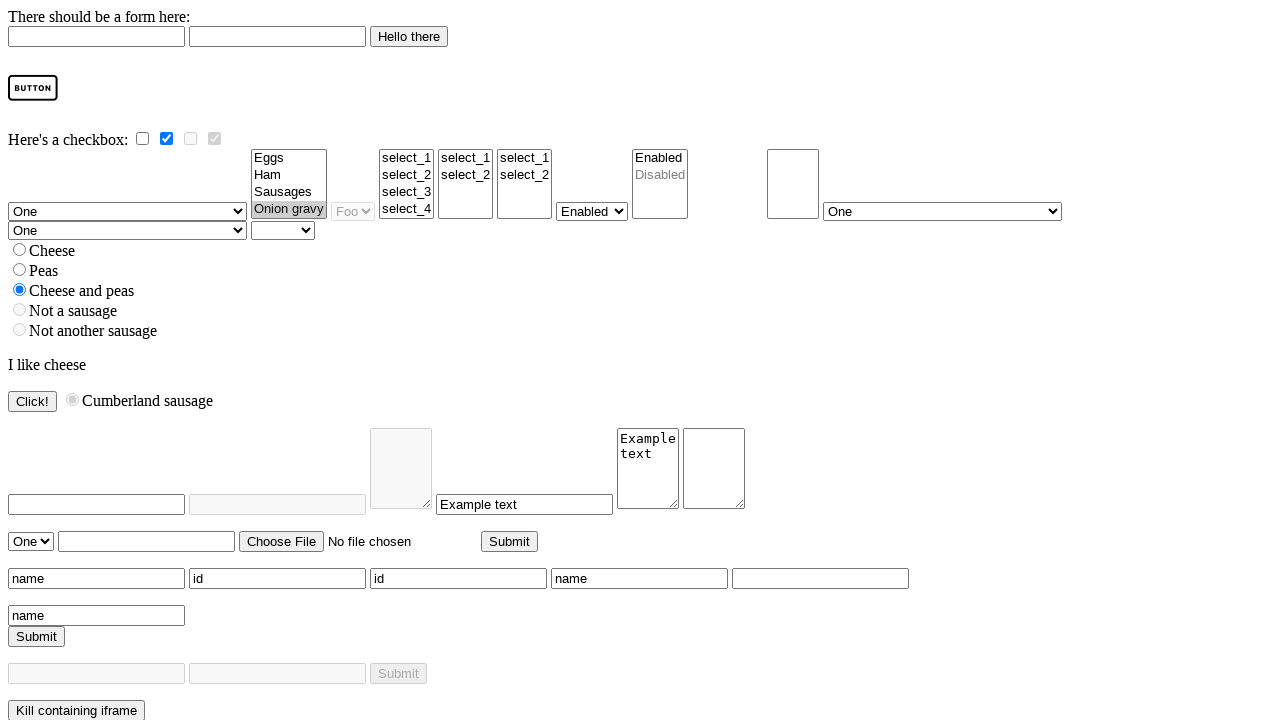

Deselected all options from multi-select dropdown via JavaScript evaluation
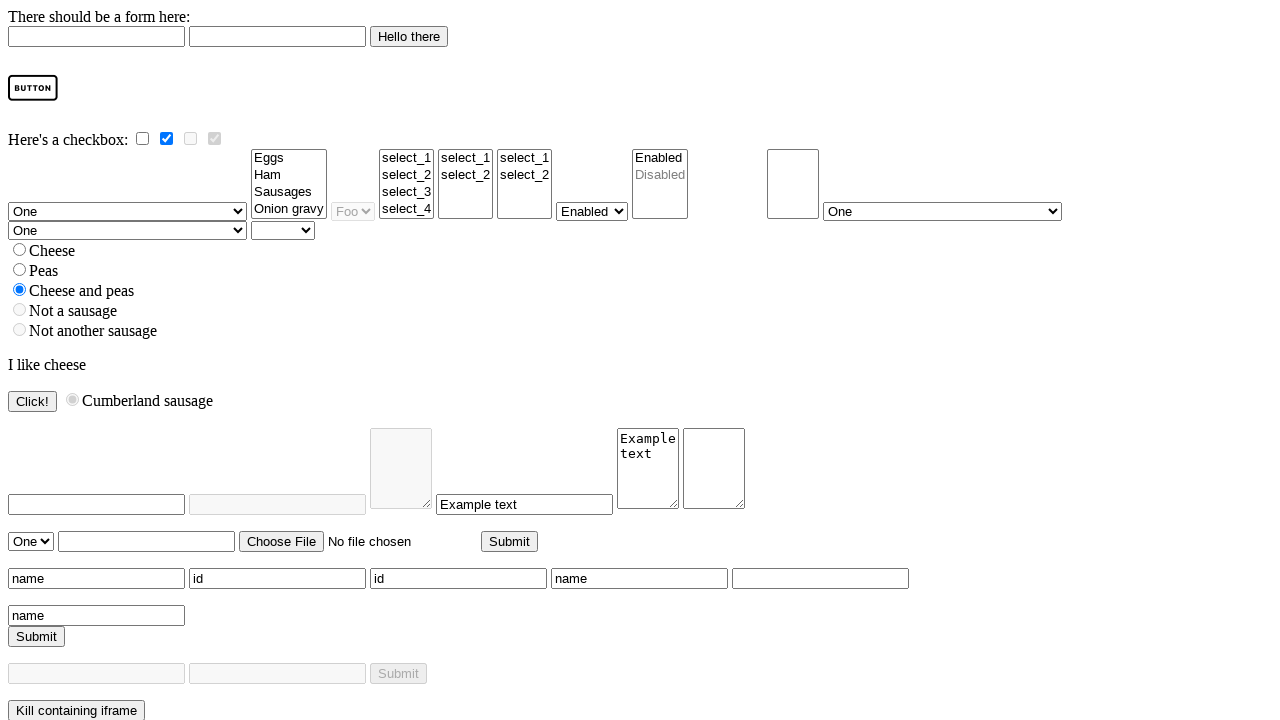

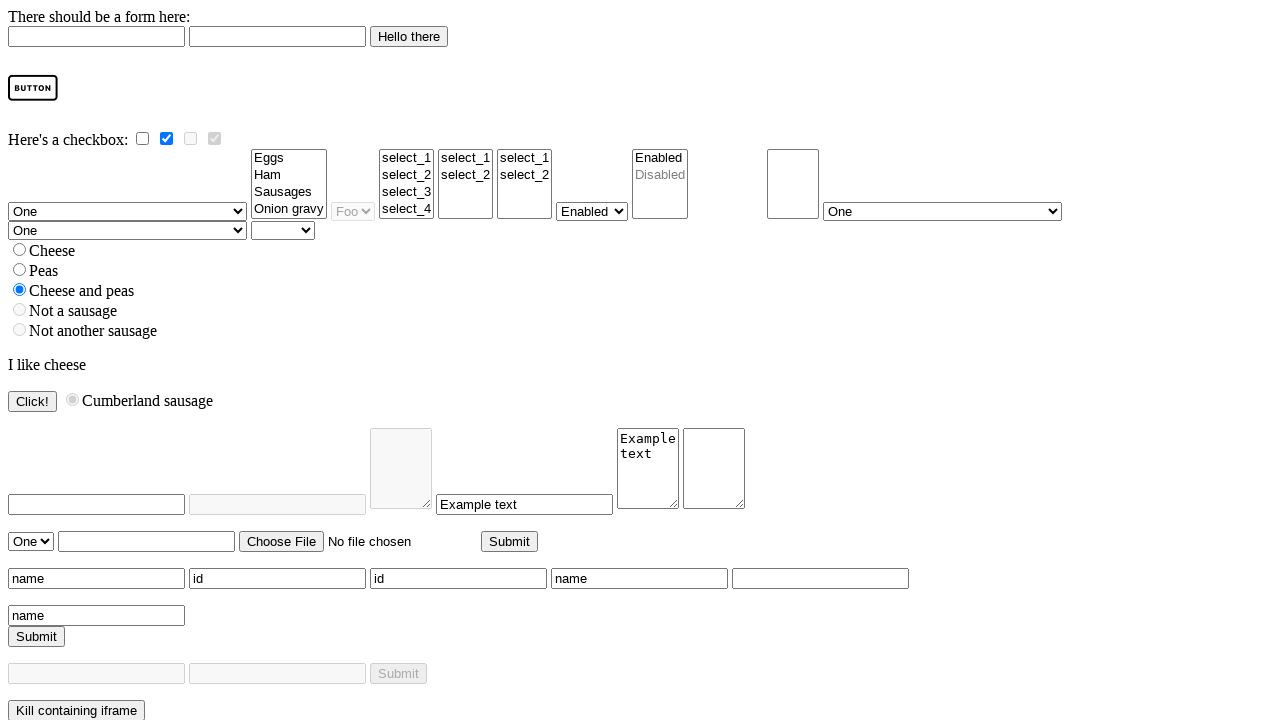